Tests JavaScript alert handling by clicking a button that triggers an alert, accepting it, and verifying the result message

Starting URL: https://the-internet.herokuapp.com/javascript_alerts

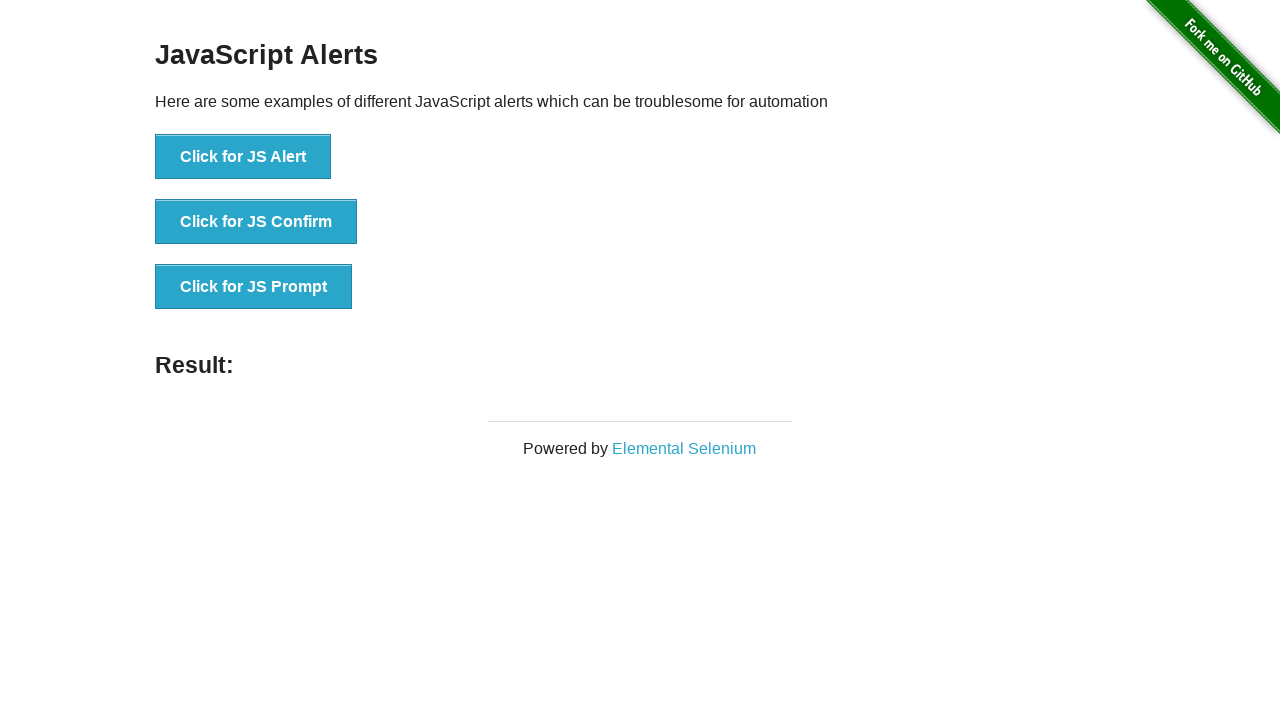

Clicked button to trigger JavaScript alert at (243, 157) on text='Click for JS Alert'
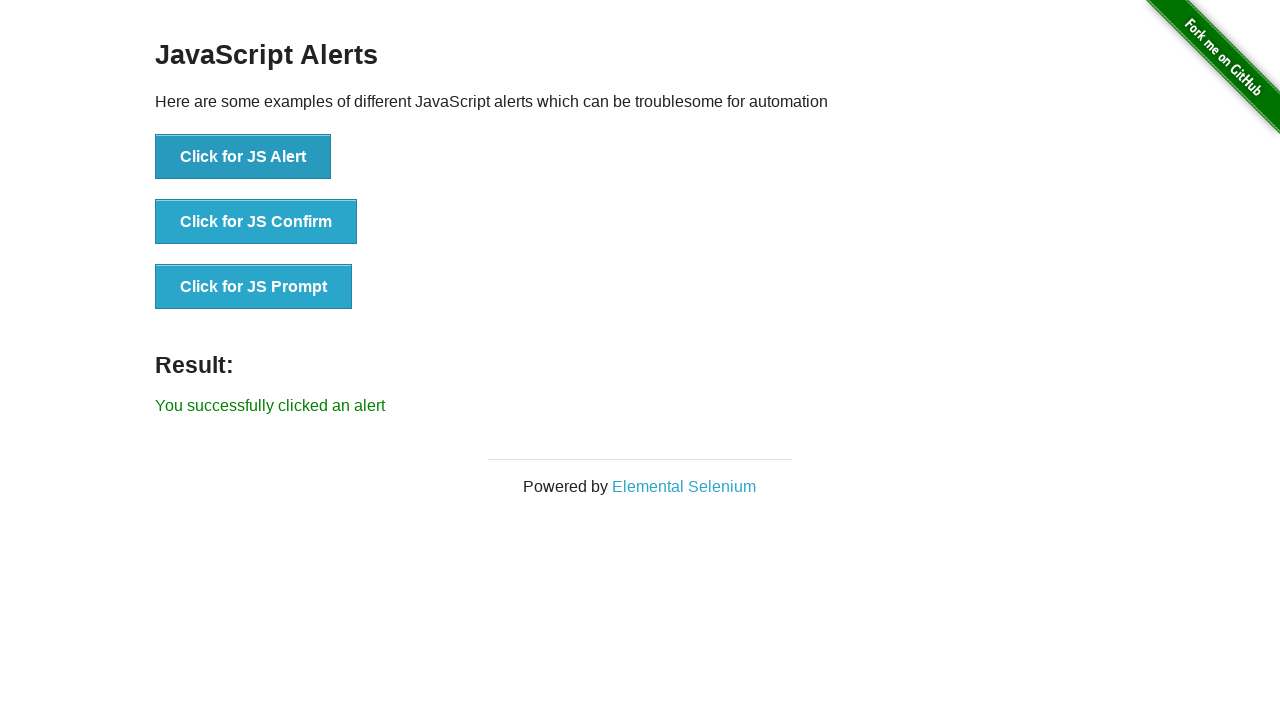

Set up dialog handler to accept alerts
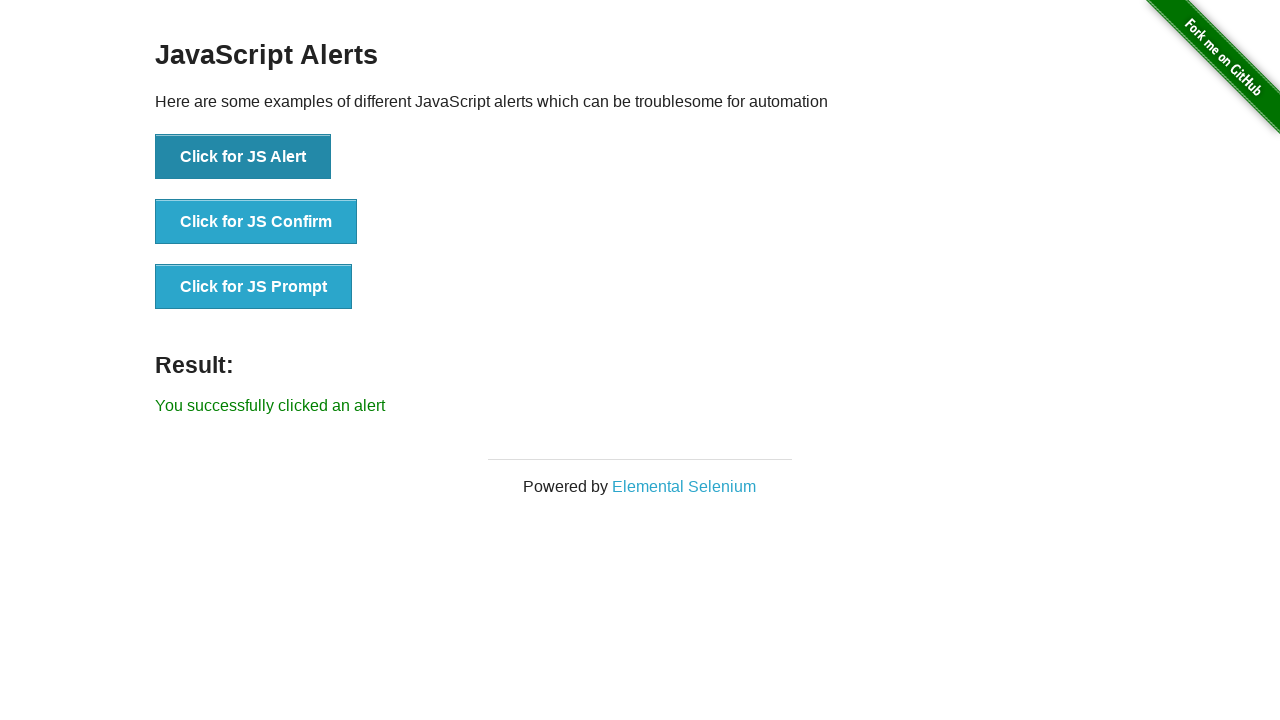

Located result message element
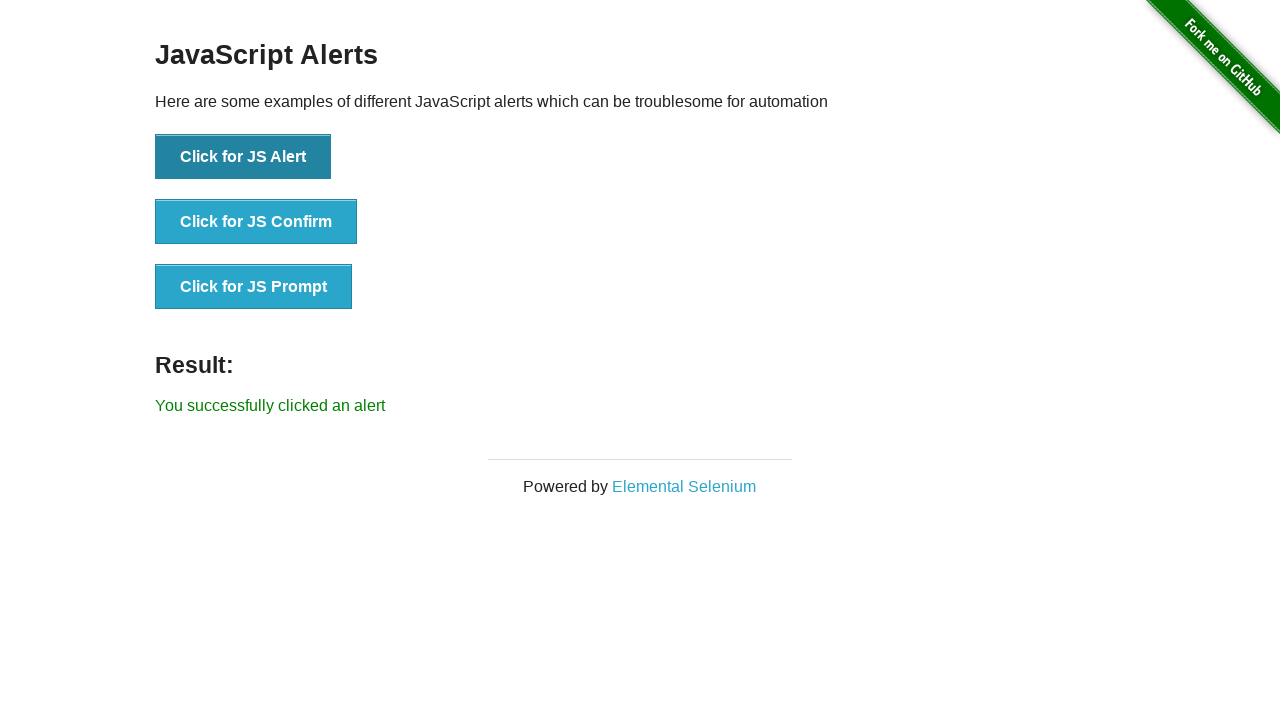

Verified result message displays 'You successfully clicked an alert'
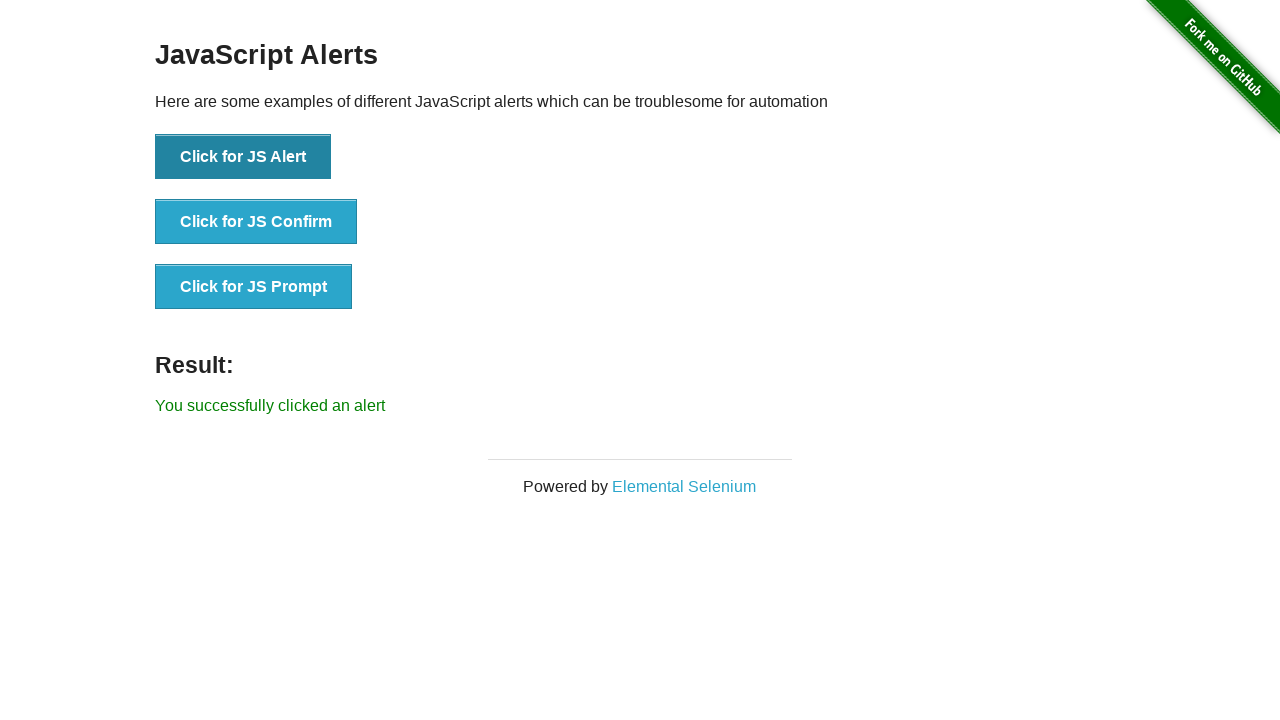

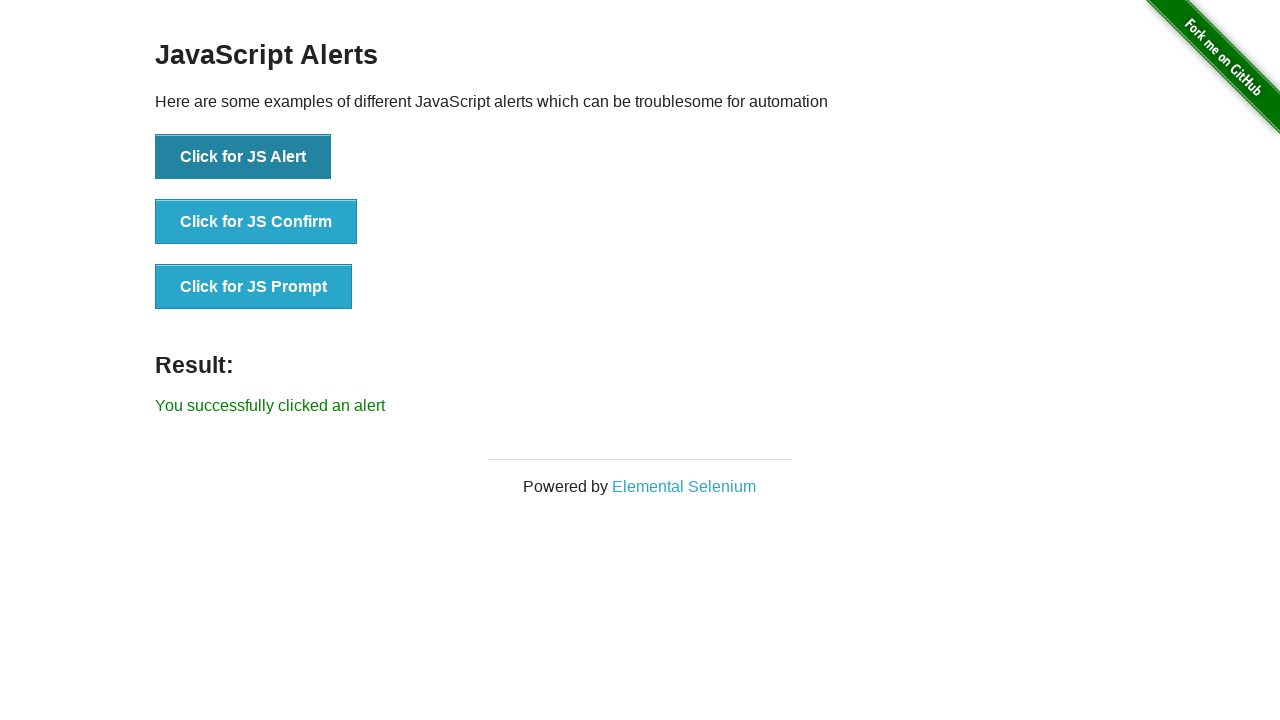